Tests the Training Support website by verifying the page title and clicking on the "About" link to navigate to a new page

Starting URL: https://v1.training-support.net

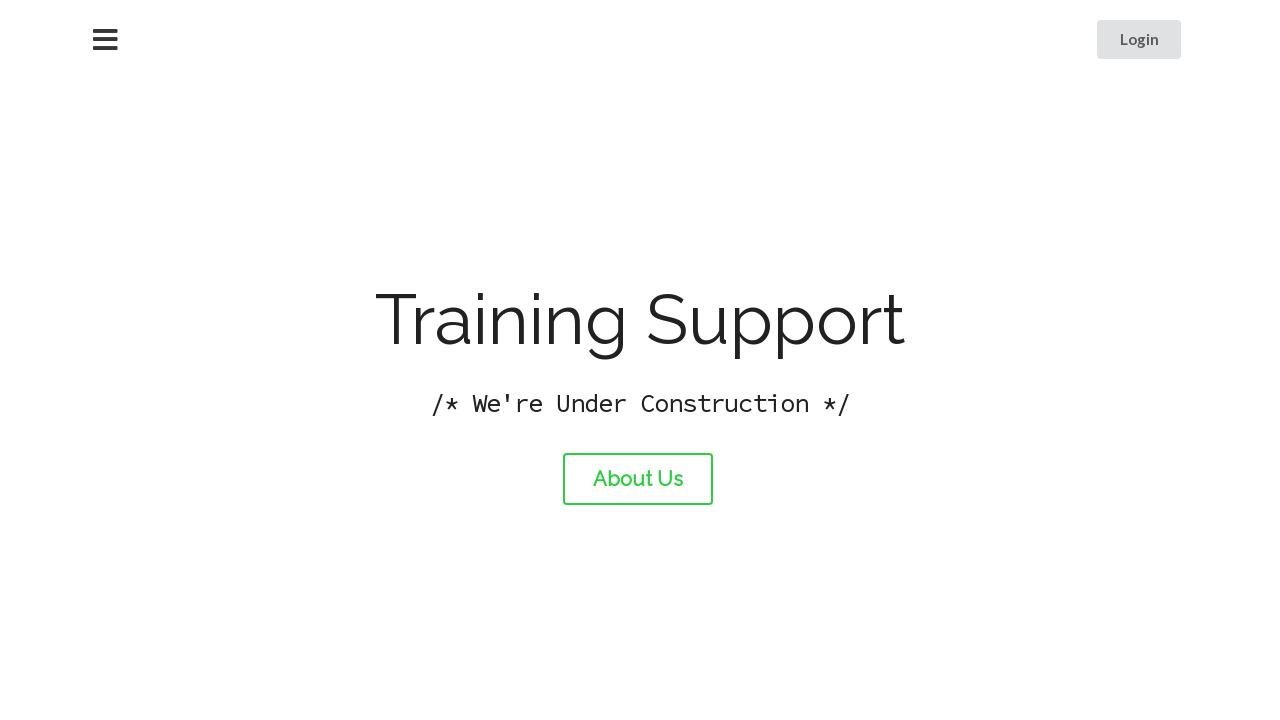

Verified initial page title is 'Training Support'
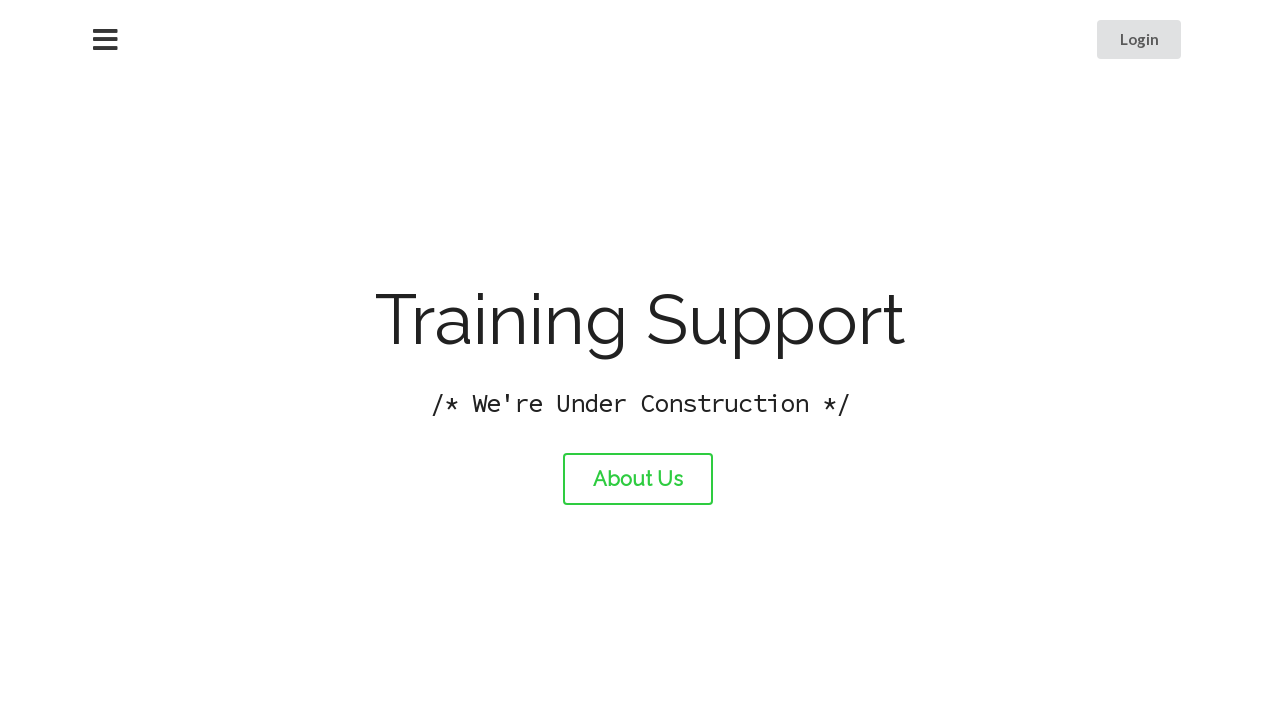

Clicked on the 'About' link at (638, 479) on #about-link
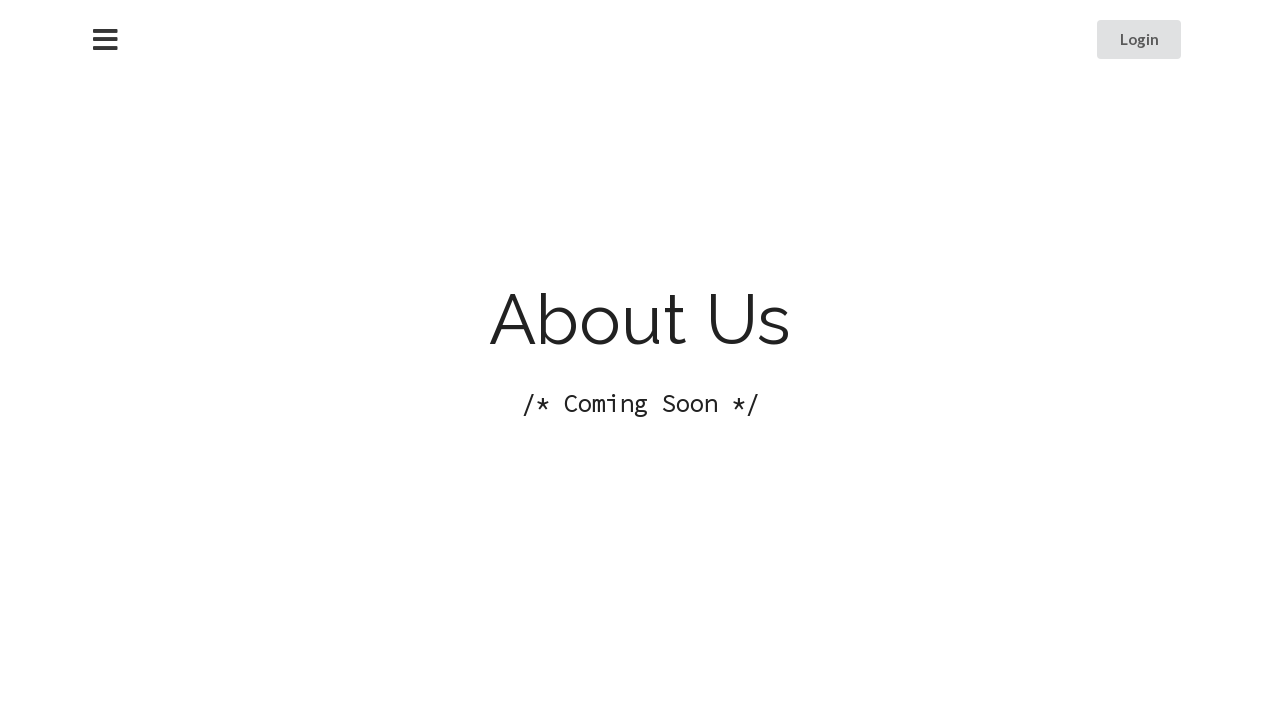

Waited for page to load (domcontentloaded)
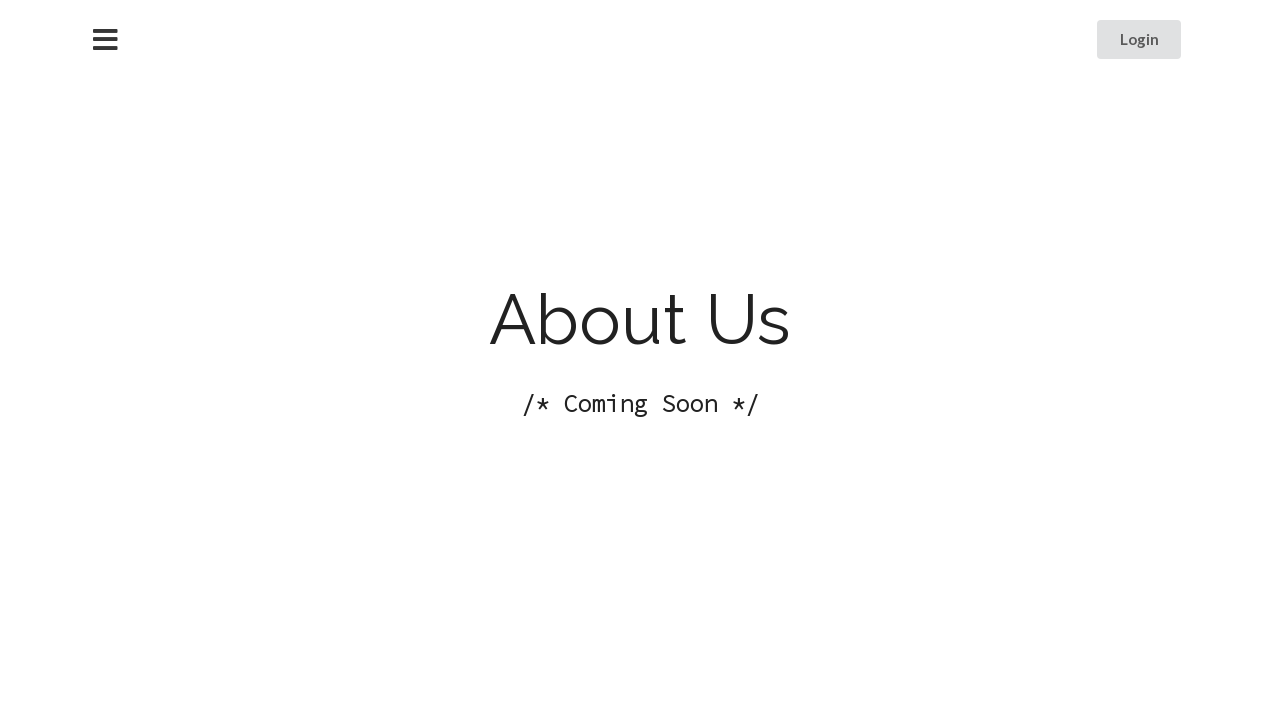

Verified new page title is 'About Training Support'
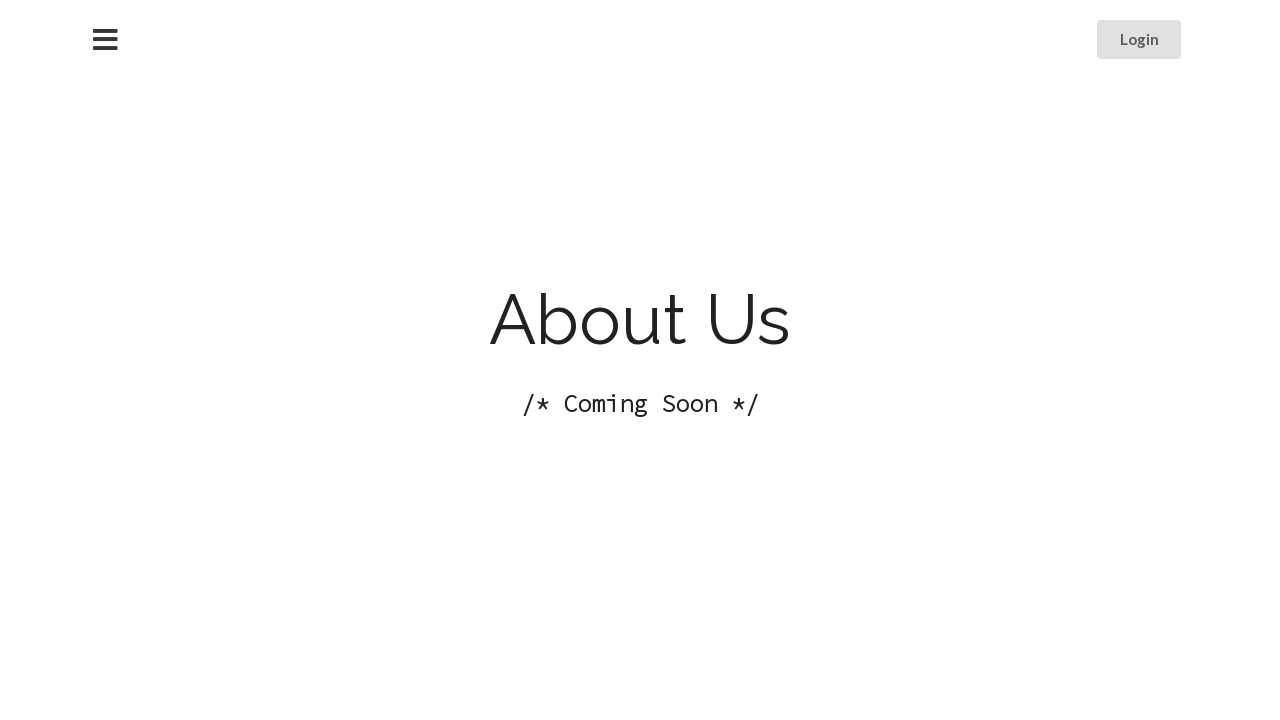

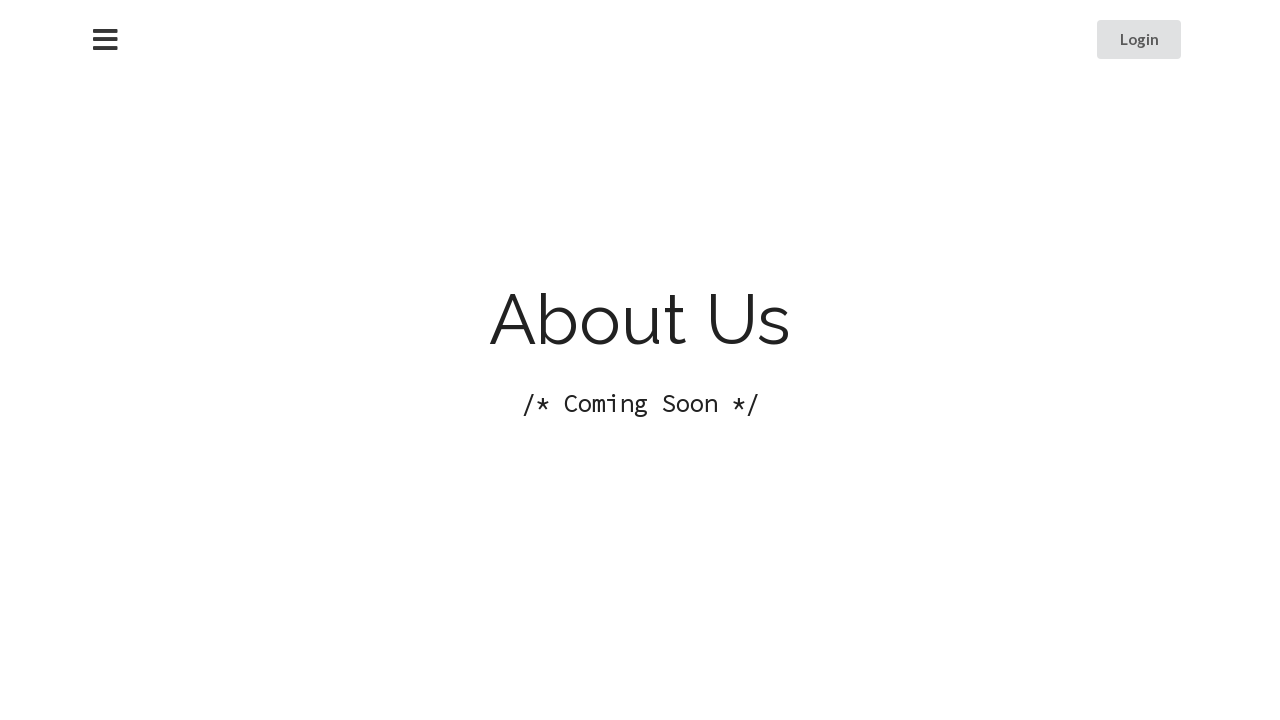